Tests todo list functionality by adding multiple tasks and verifying they are added to the list

Starting URL: https://v1.training-support.net/selenium/todo-list

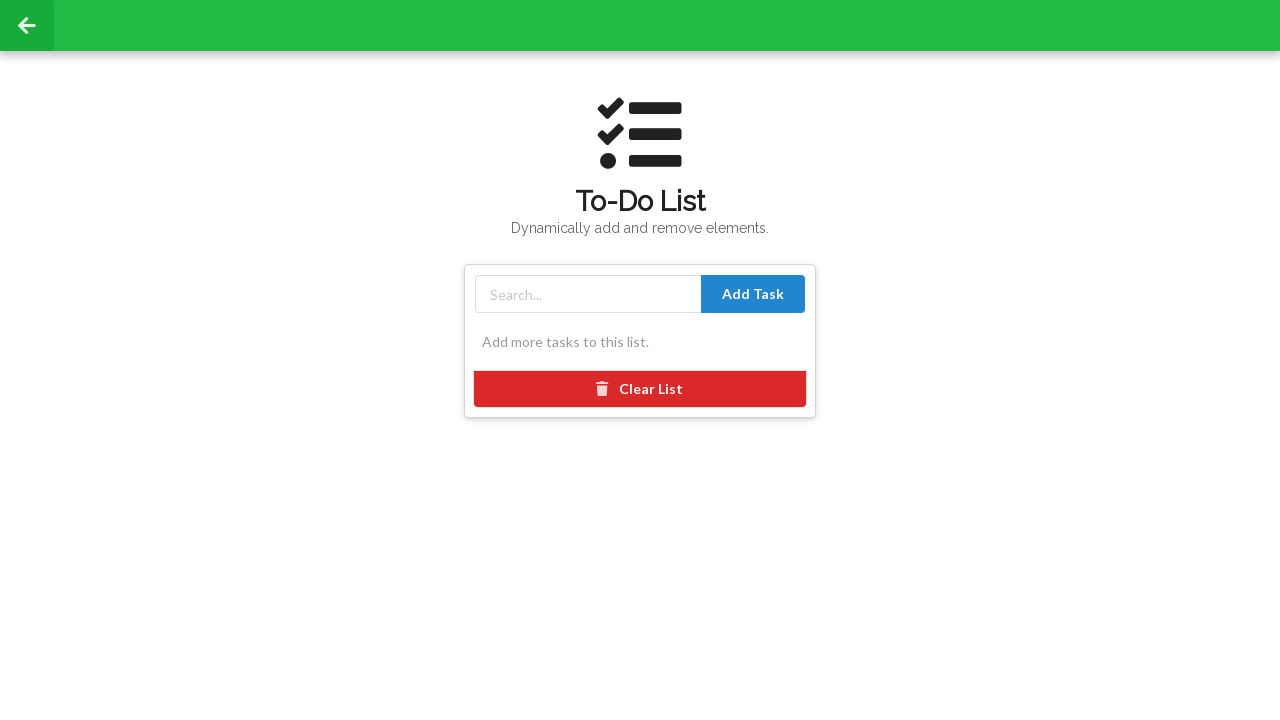

Clicked button to enable task input at (640, 389) on xpath=//div[@class='ui red bottom attached button']
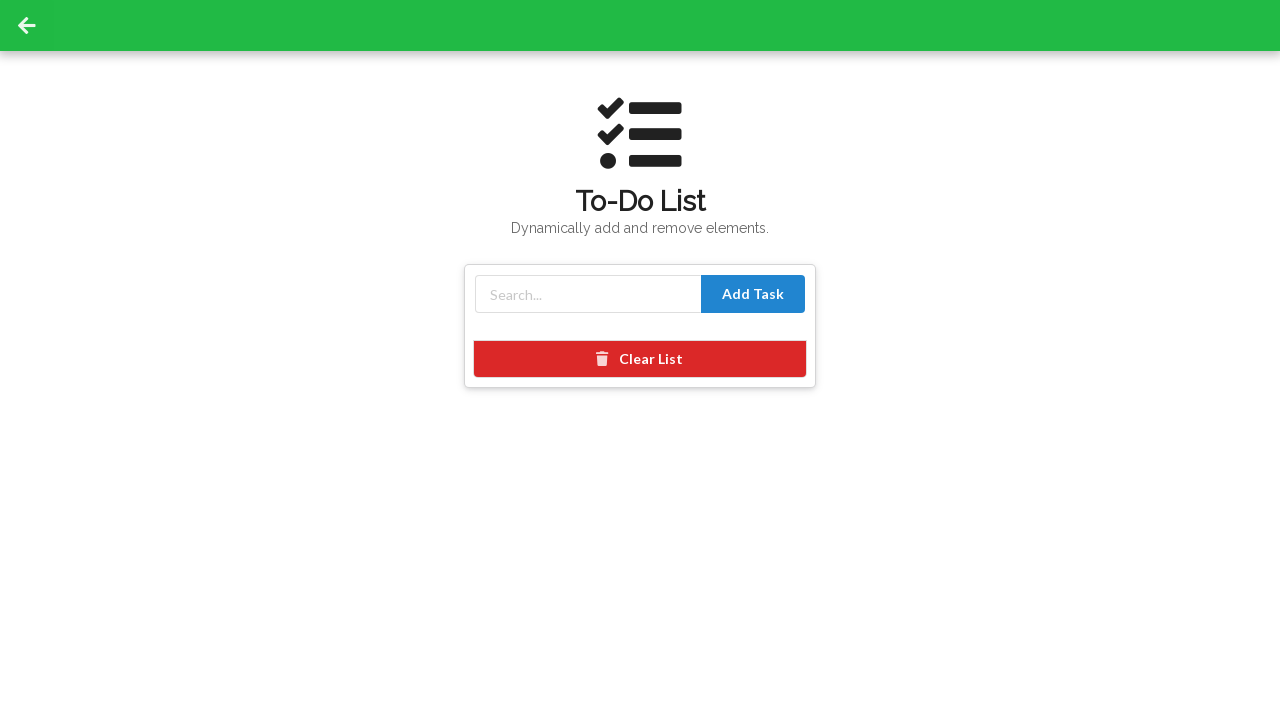

Filled task input field with 'Complete homework' on #taskInput
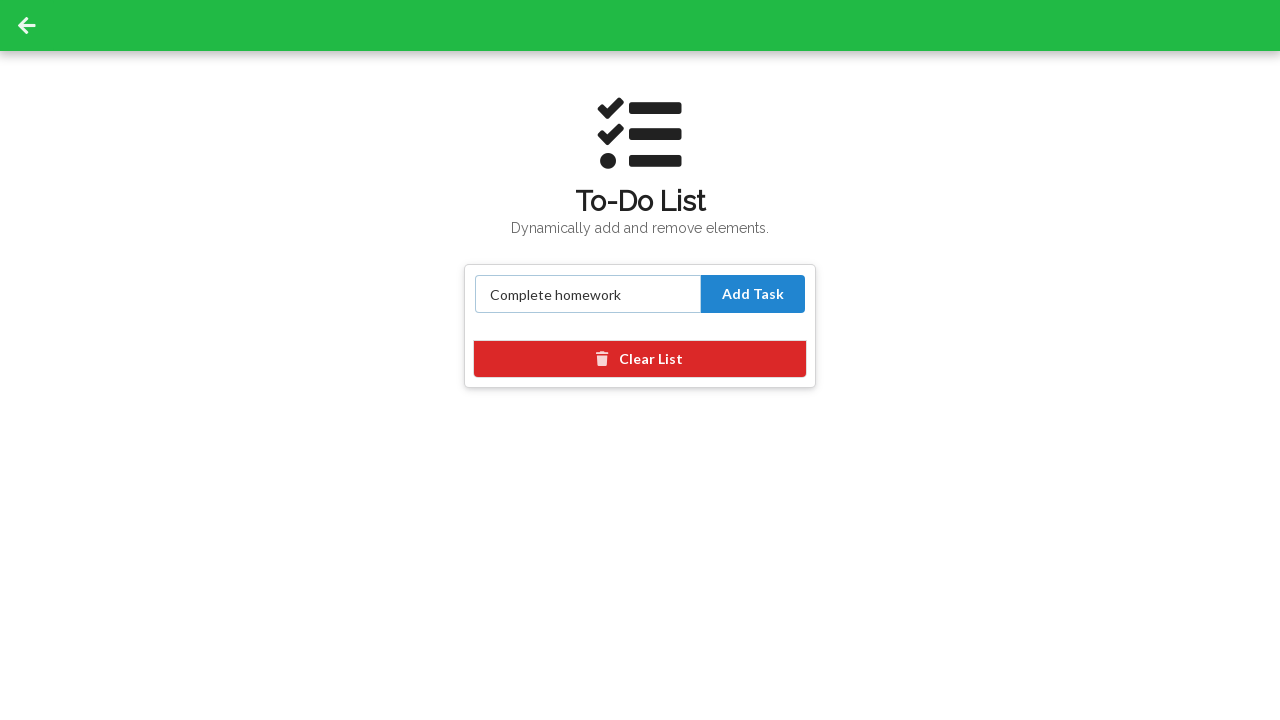

Clicked button to add first task at (753, 294) on xpath=//*[@id='tasksCard']/div[1]/button
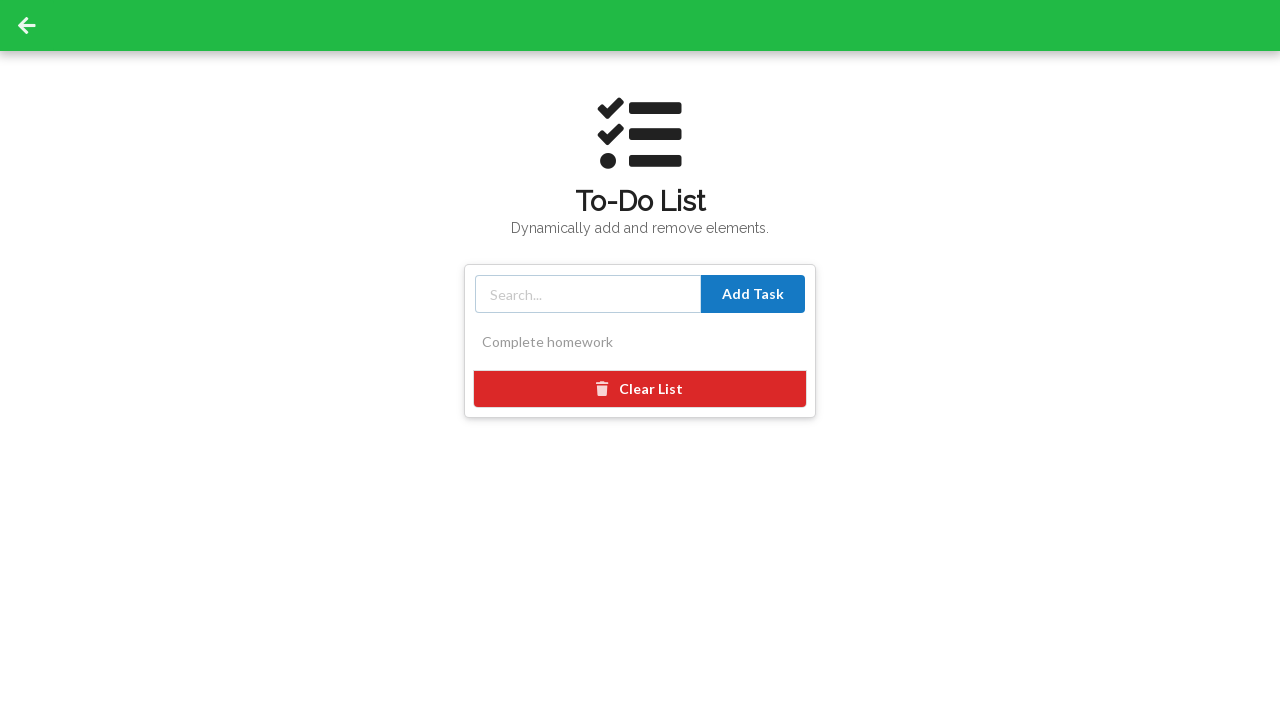

Filled task input field with 'Study for exam' on #taskInput
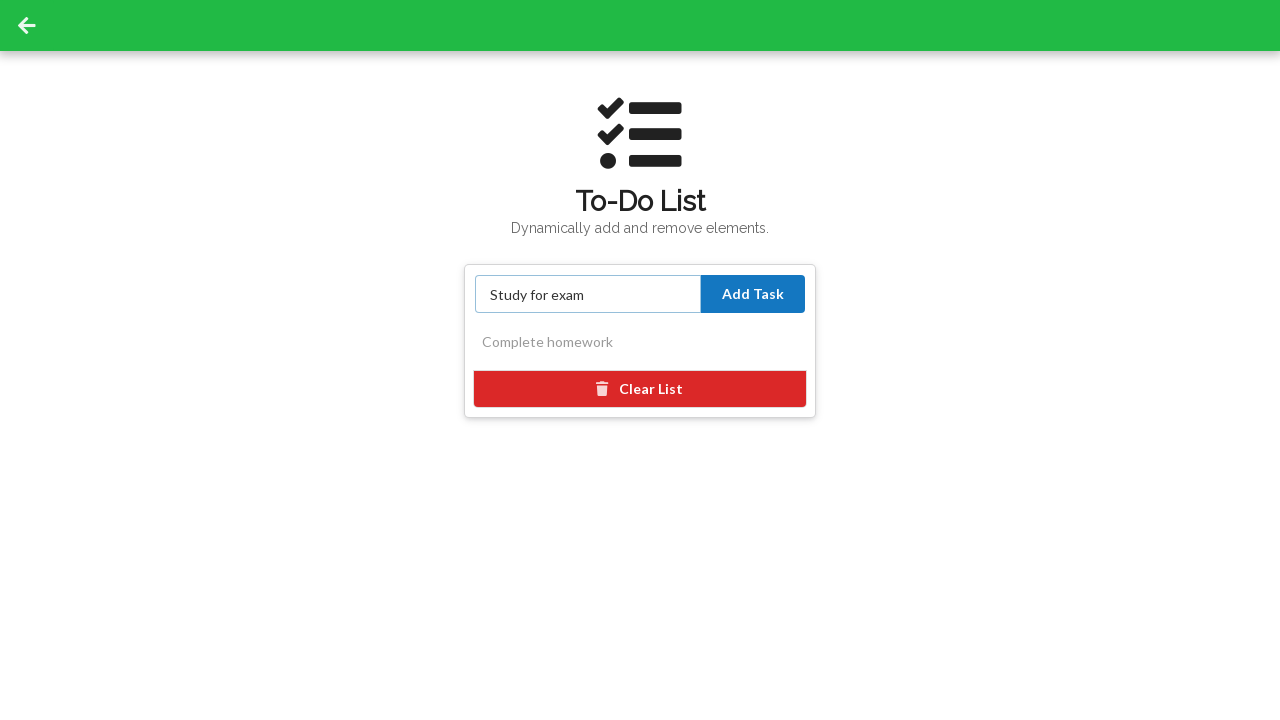

Clicked button to add second task at (753, 294) on xpath=//*[@id='tasksCard']/div[1]/button
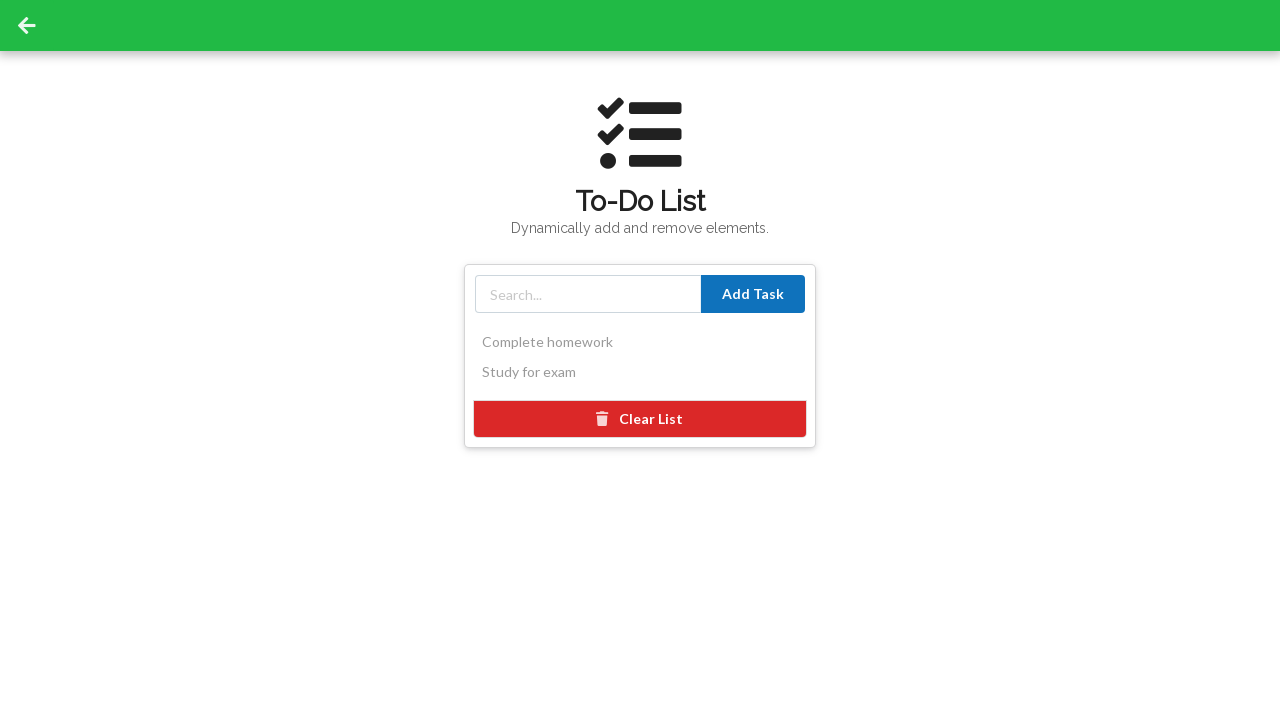

Filled task input field with 'Submit assignment' on #taskInput
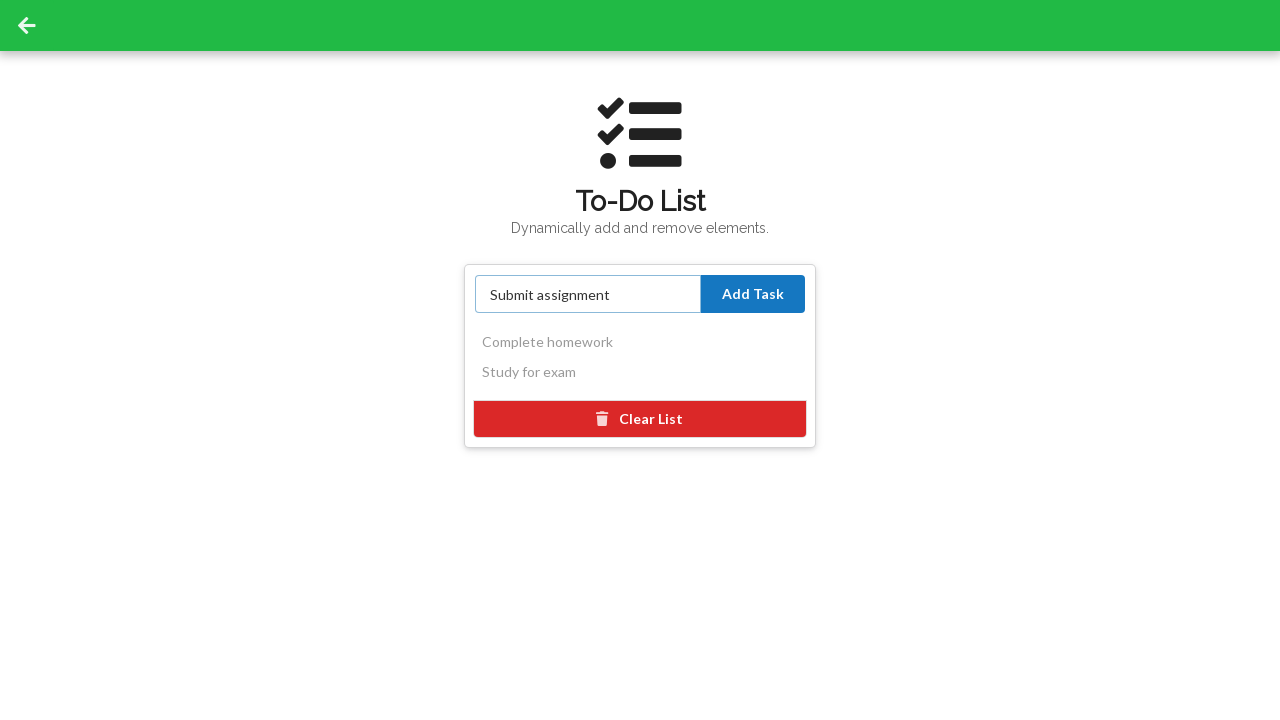

Clicked button to add third task at (753, 294) on xpath=//*[@id='tasksCard']/div[1]/button
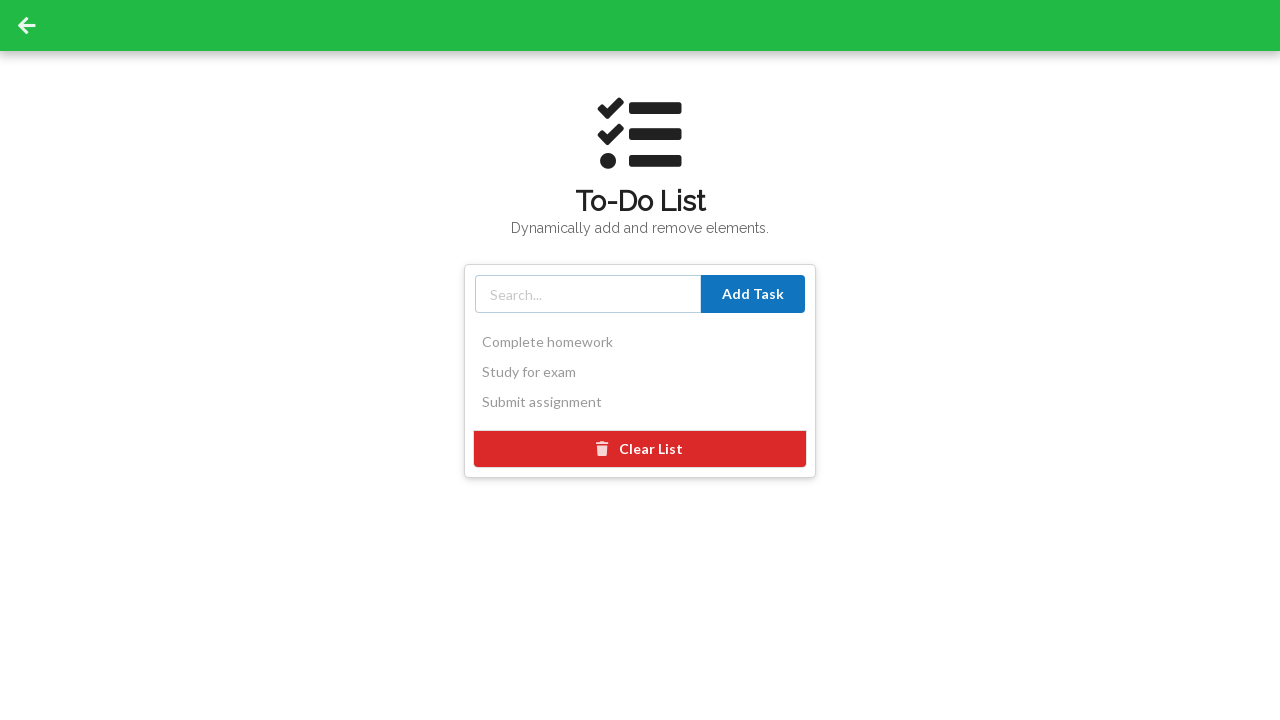

Retrieved all task elements from the tasks list
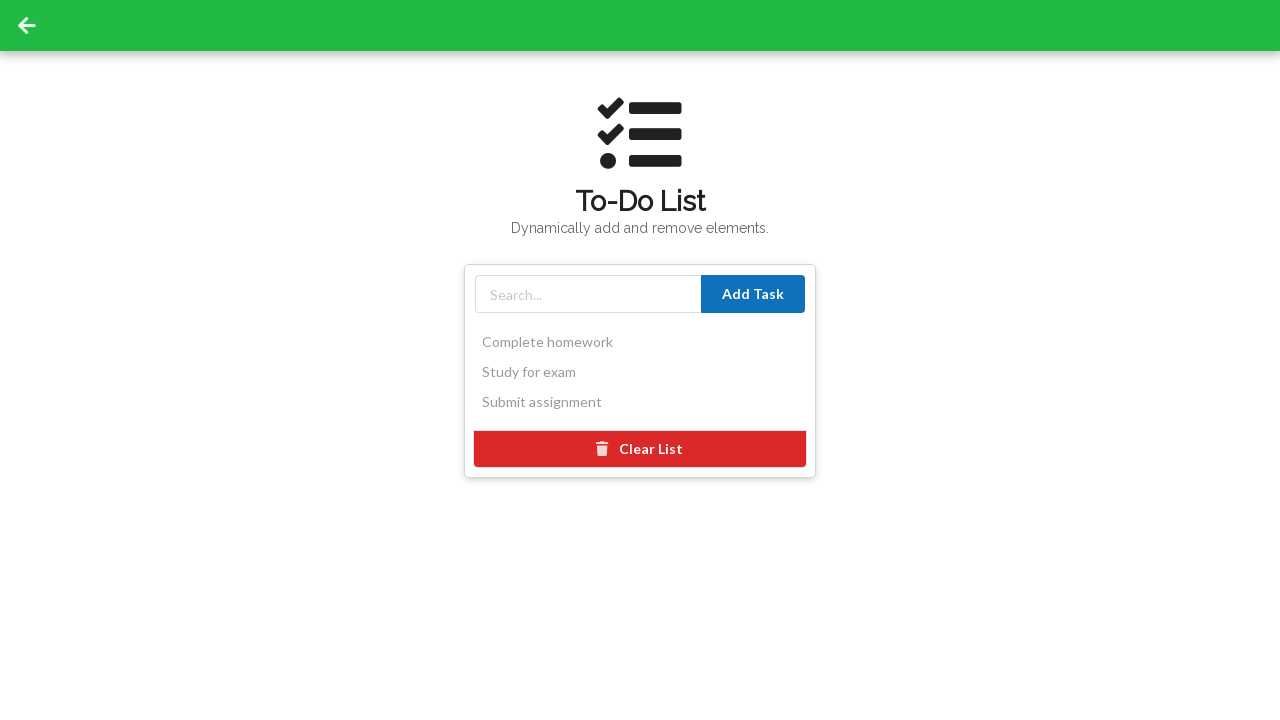

Verified that 3 tasks were successfully added to the list
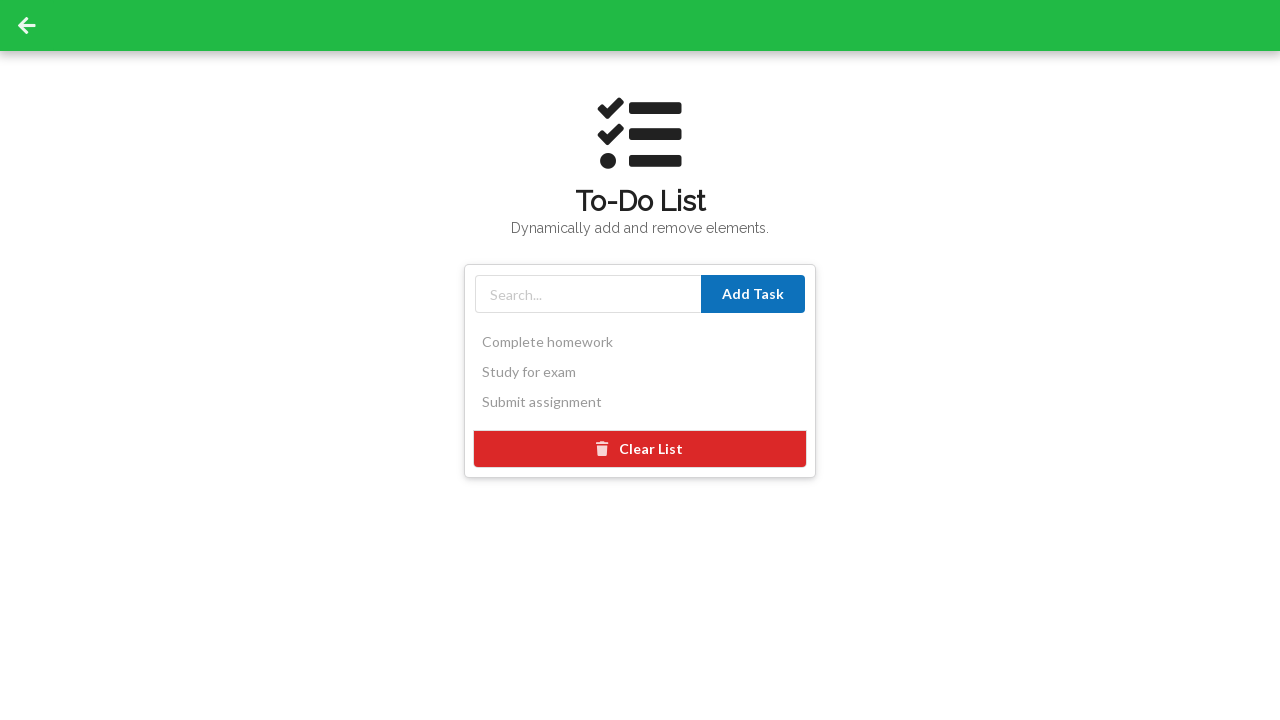

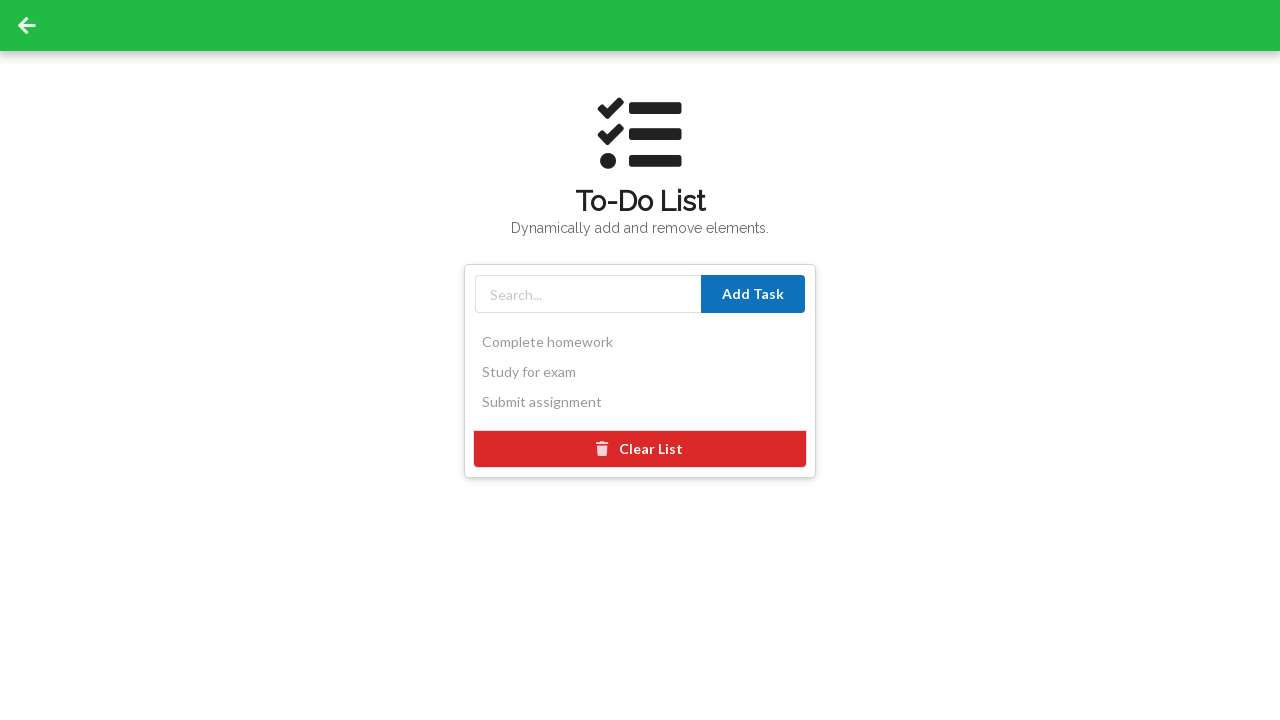